Tests that the home page loads correctly and displays the expected heading "CAC TAT"

Starting URL: https://cac-tat.s3.eu-central-1.amazonaws.com/index.html

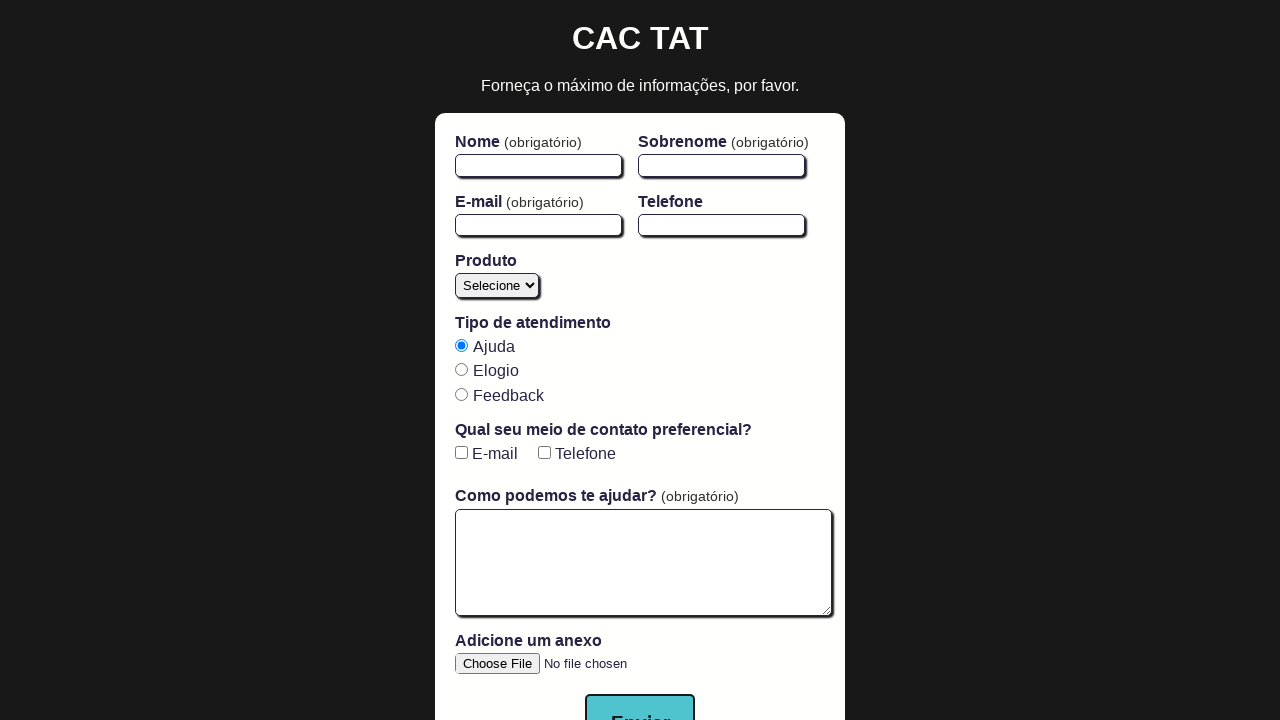

Navigated to CAC TAT home page
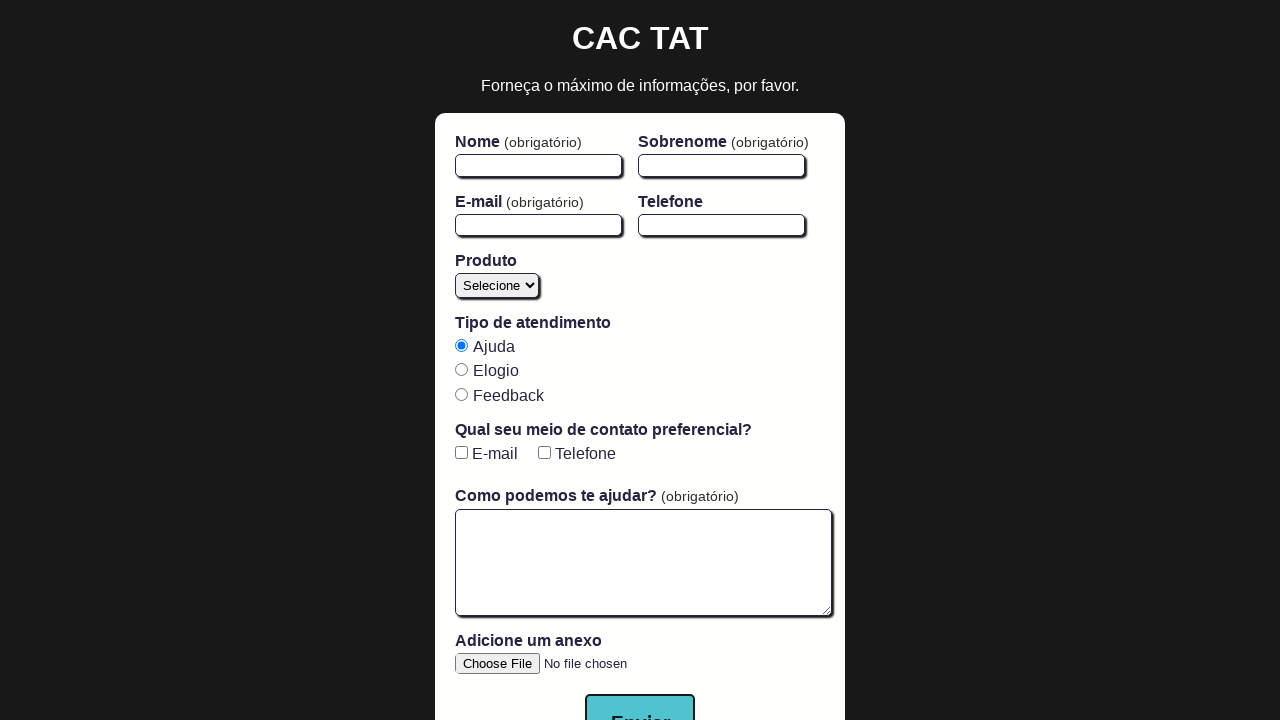

H1 heading element loaded
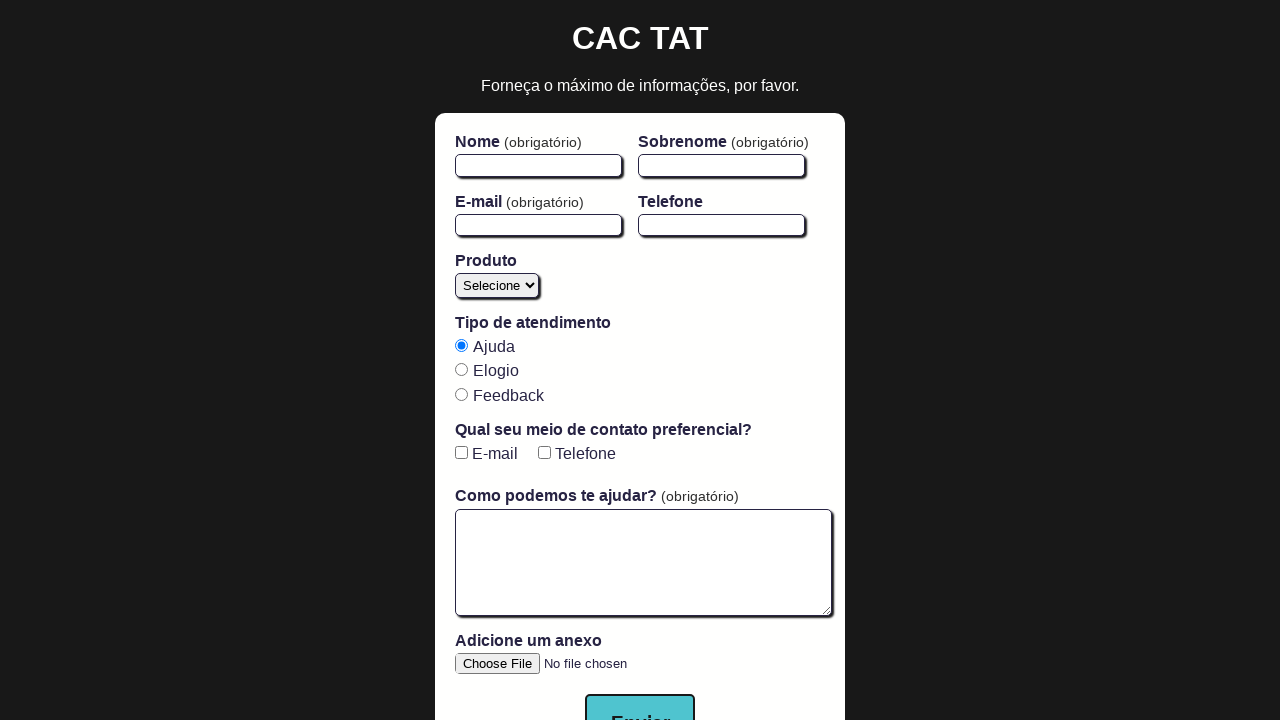

Verified heading text is 'CAC TAT'
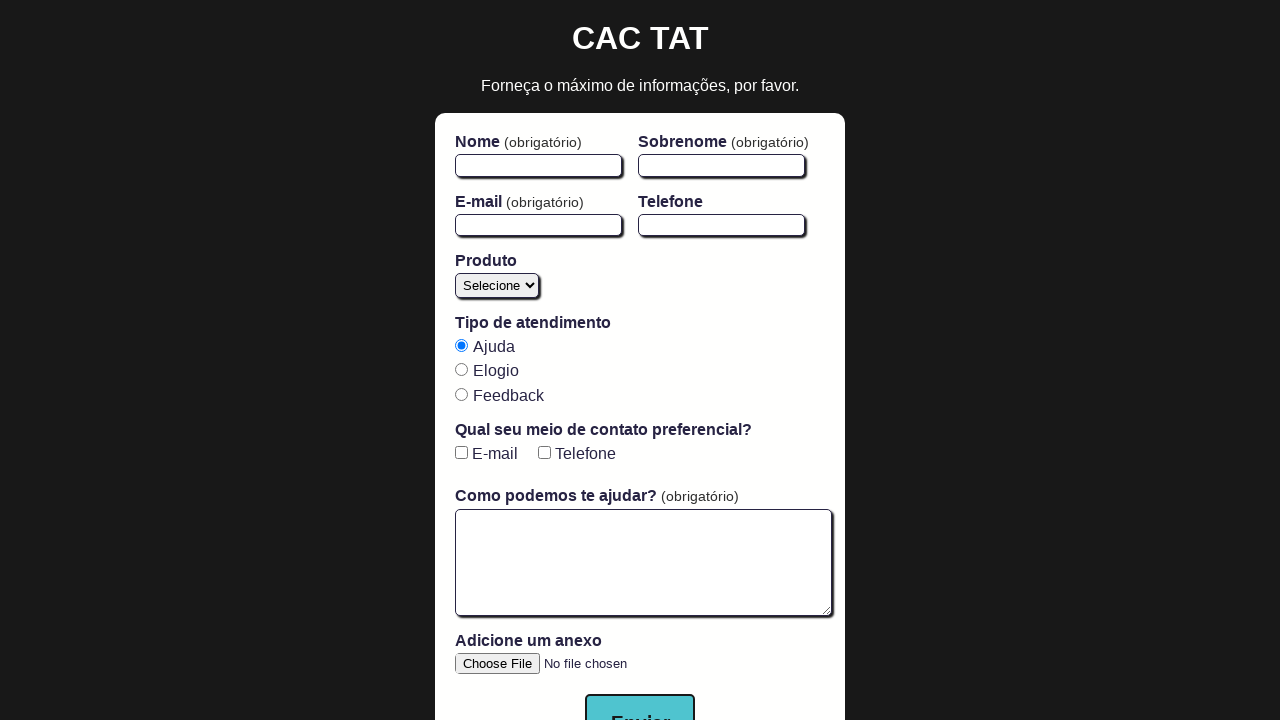

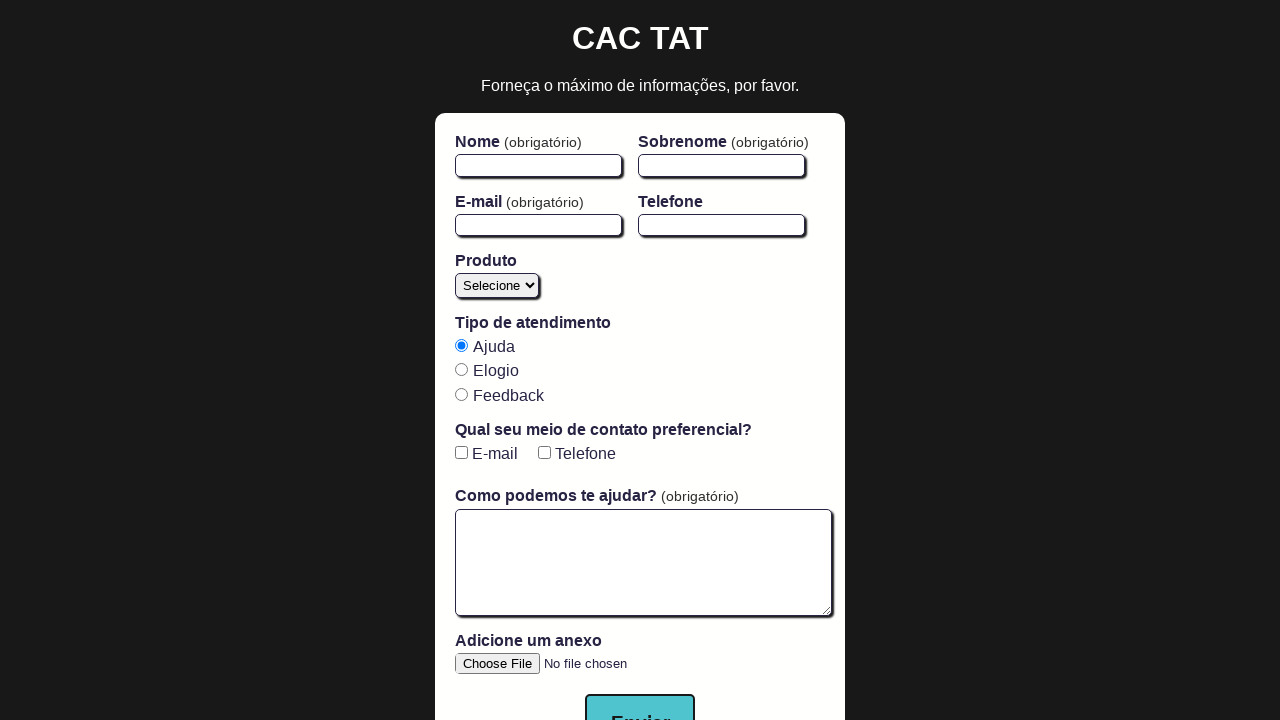